Navigates to DemoQA text-box page and locates the parent element of the userName label using XPath parent axis

Starting URL: https://demoqa.com/text-box

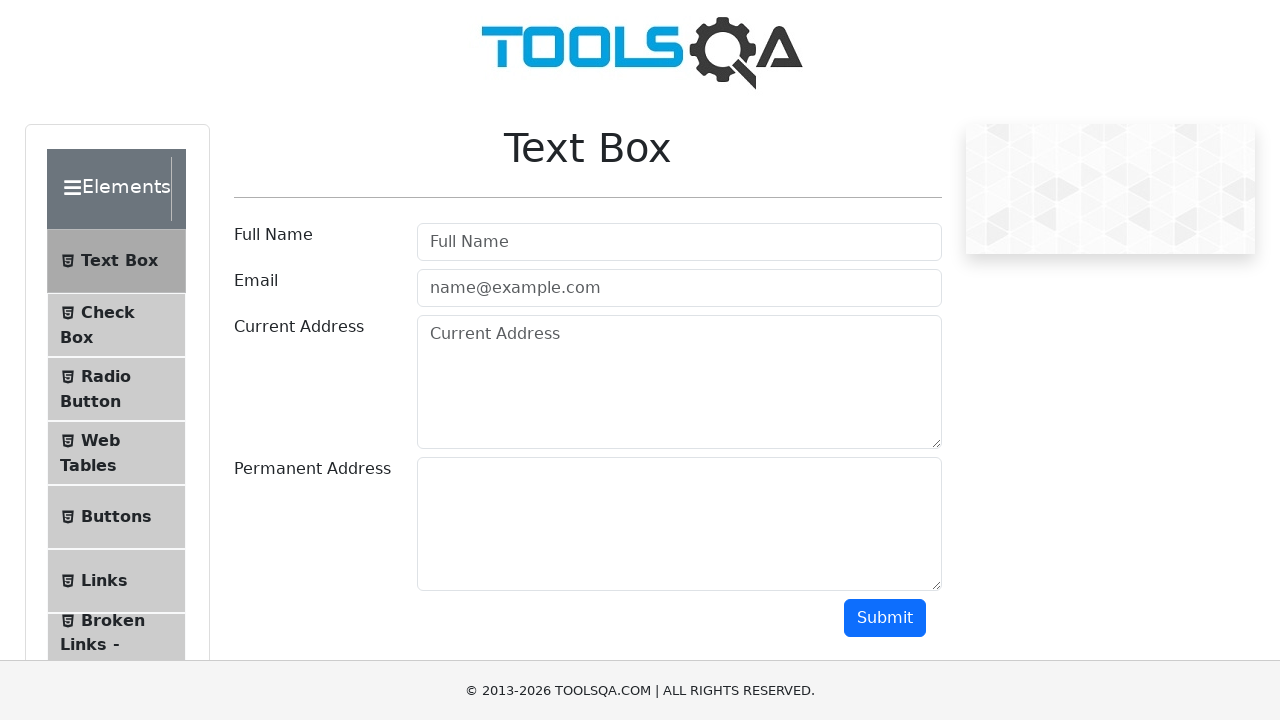

Navigated to DemoQA text-box page
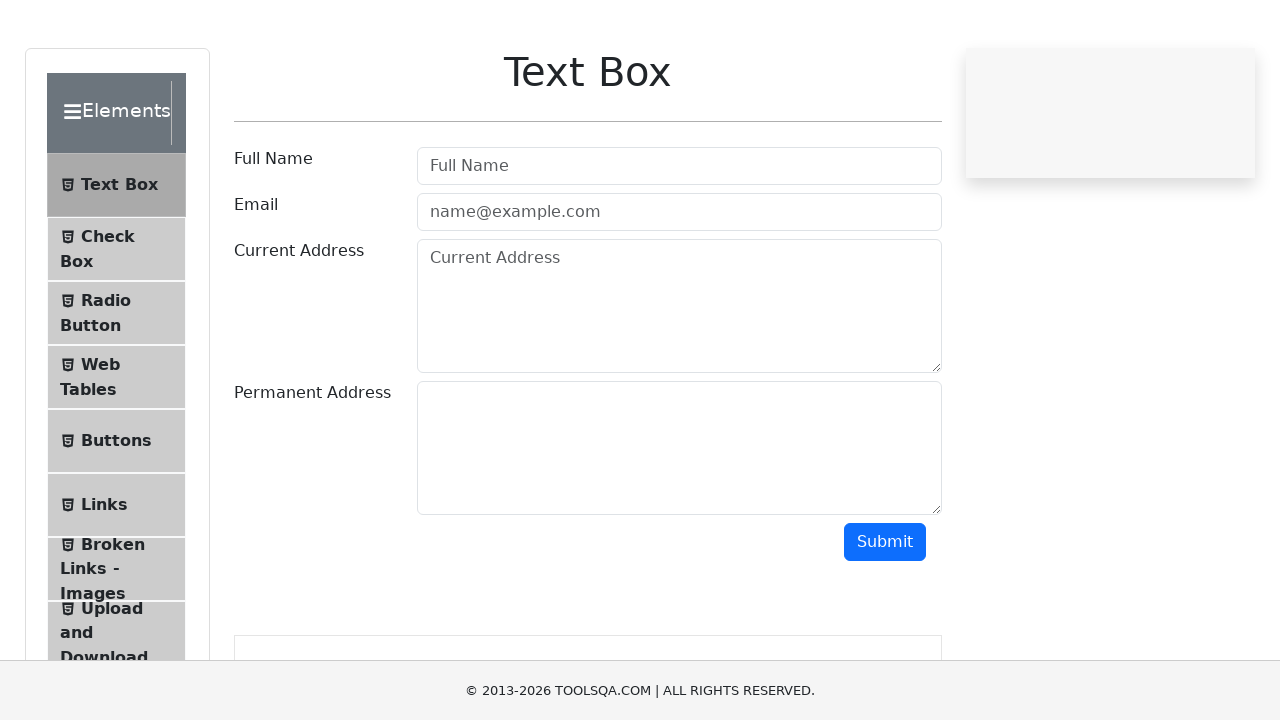

Located parent element of userName-label using XPath parent axis
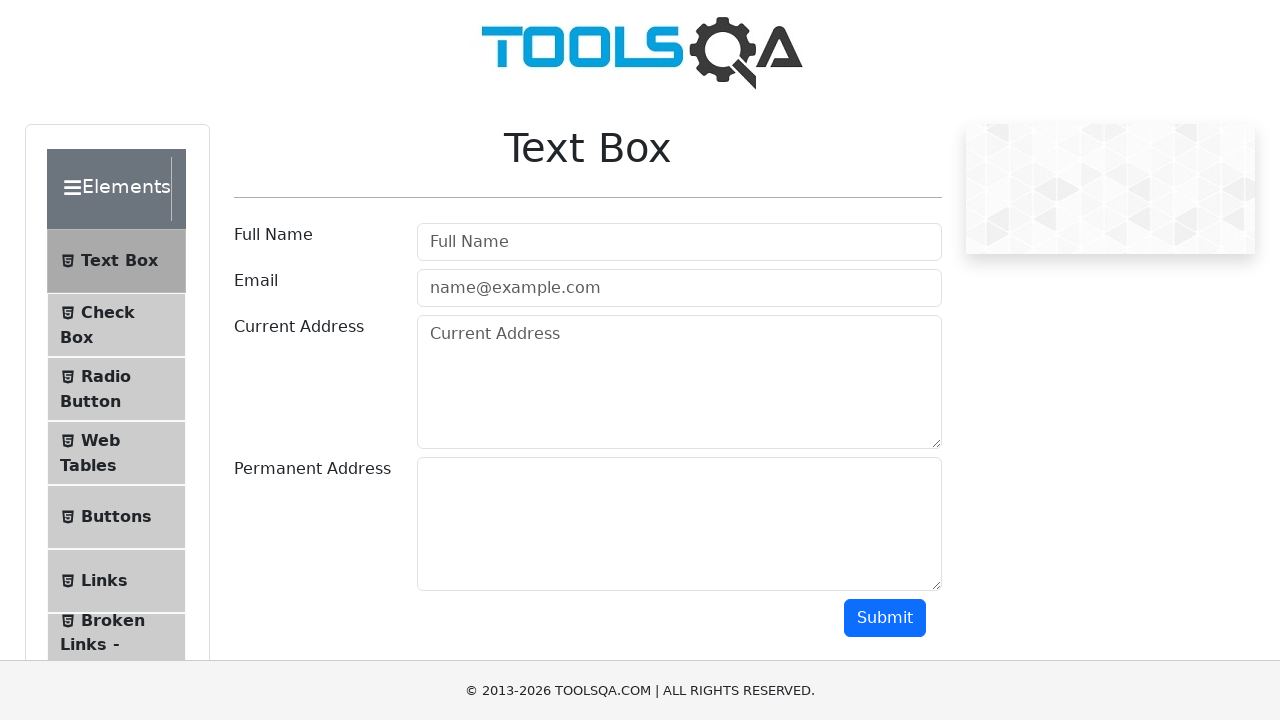

Parent element of userName-label is now visible and ready
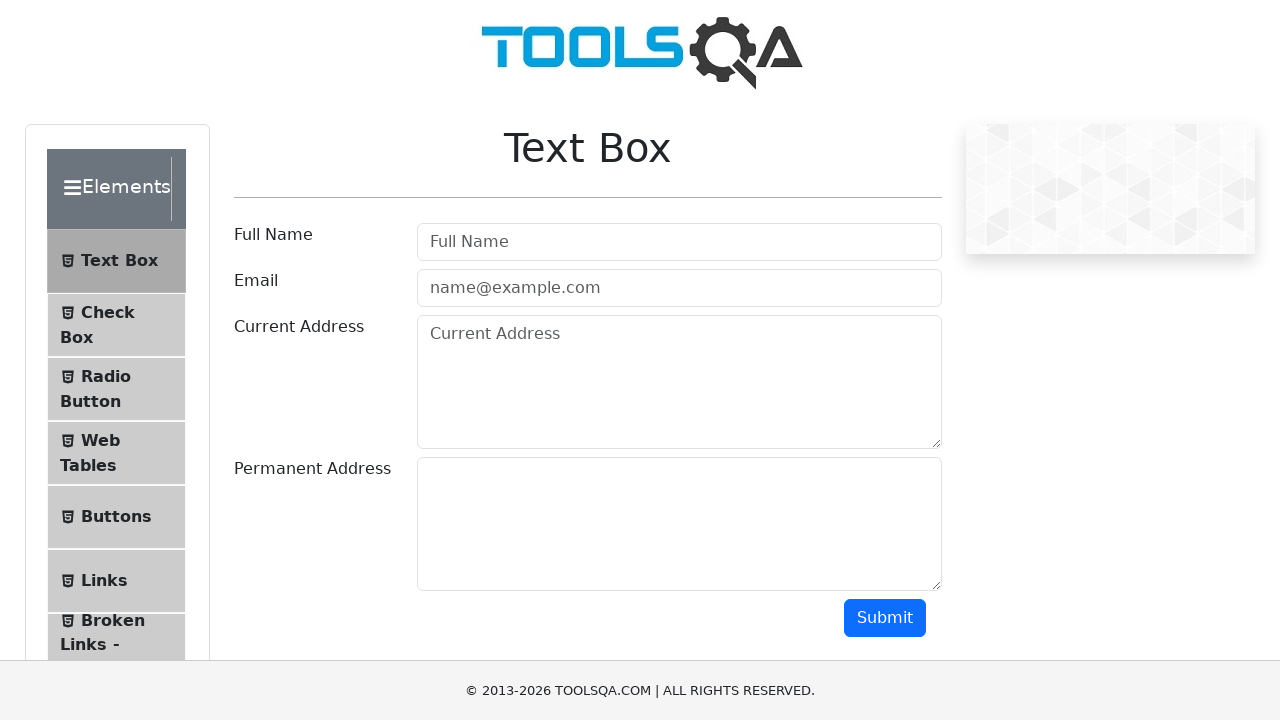

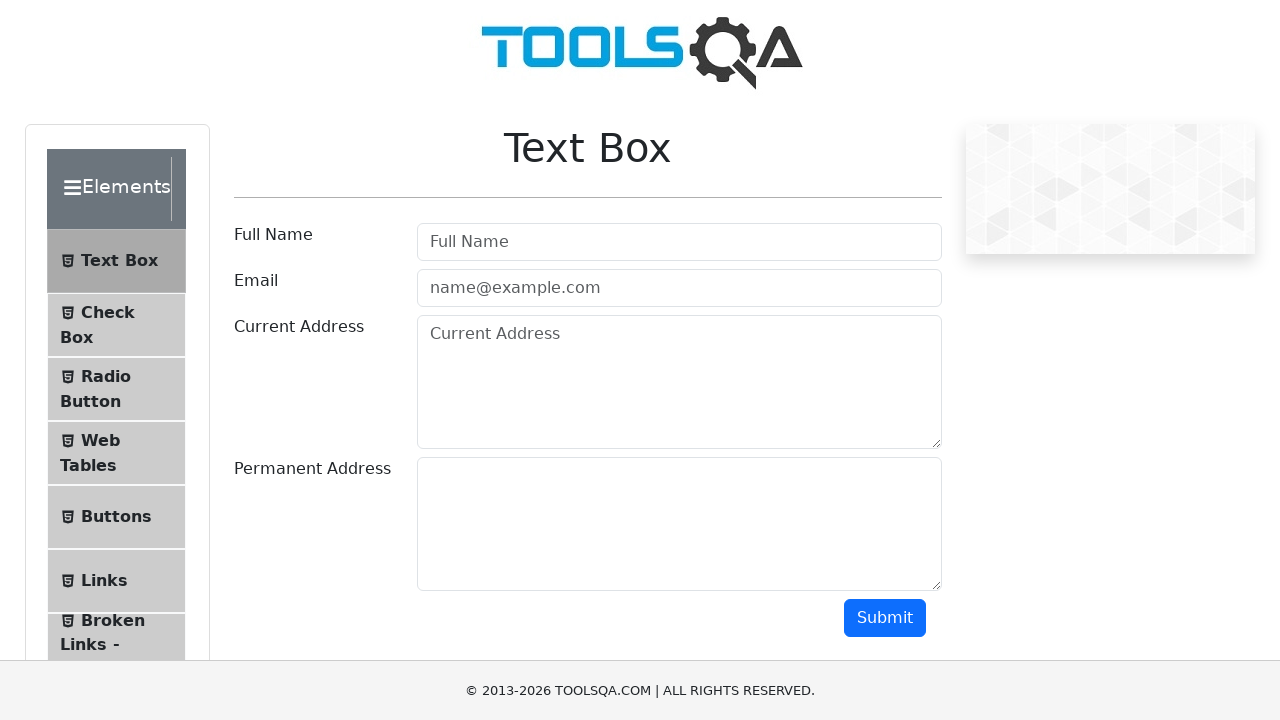